Navigates to the camera category page on an e-commerce site and sorts products by highest rating

Starting URL: https://ecommerce-playground.lambdatest.io/index.php?route=product/category&path=33

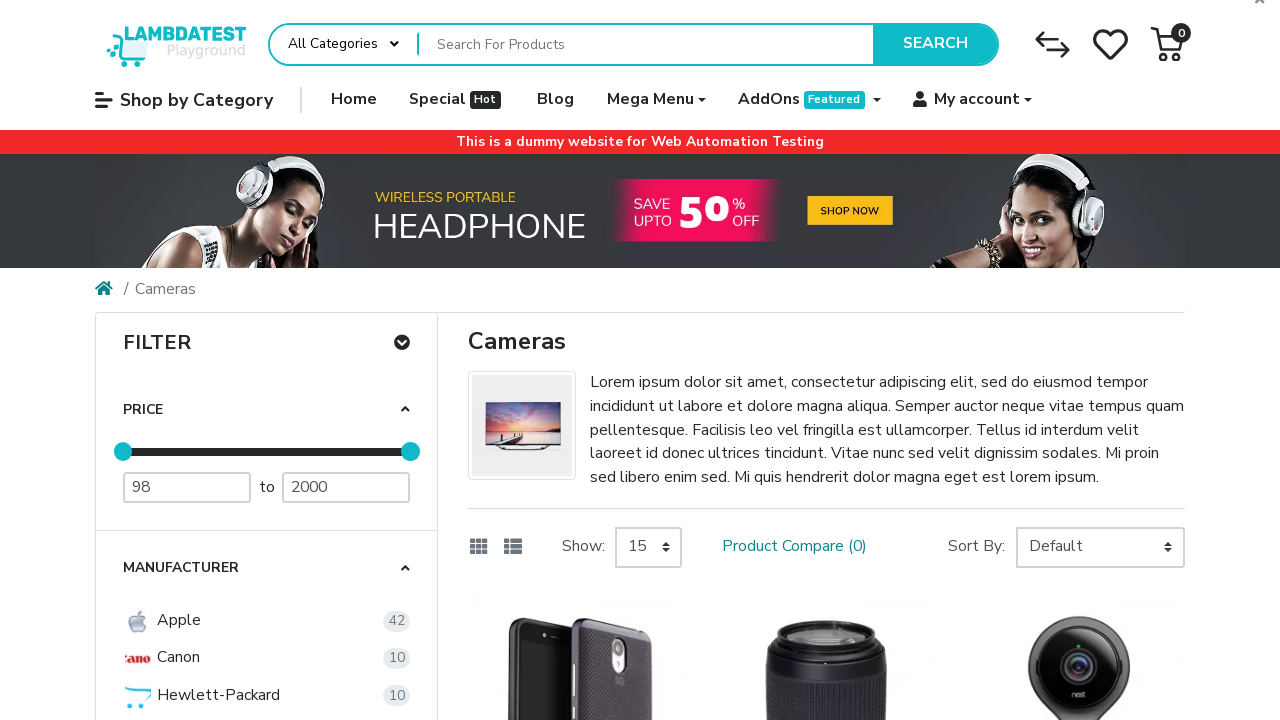

Selected 'Rating (Highest)' sort option from dropdown on #input-sort-212403
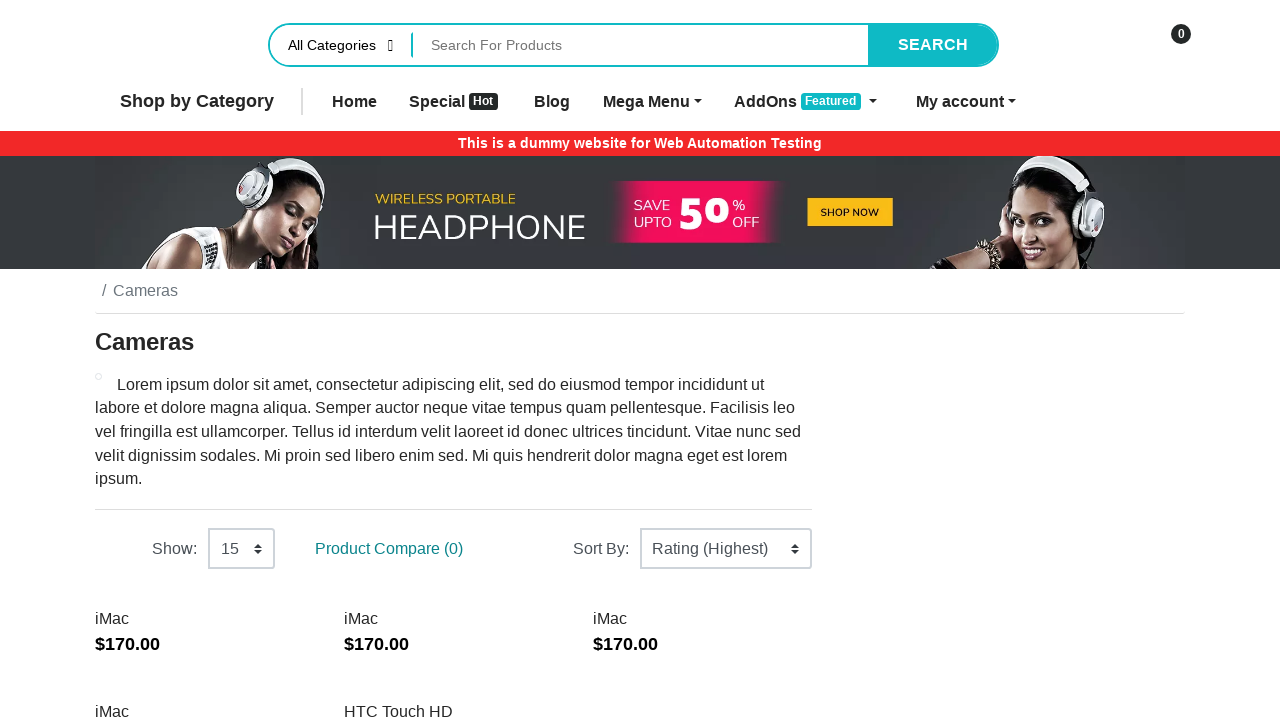

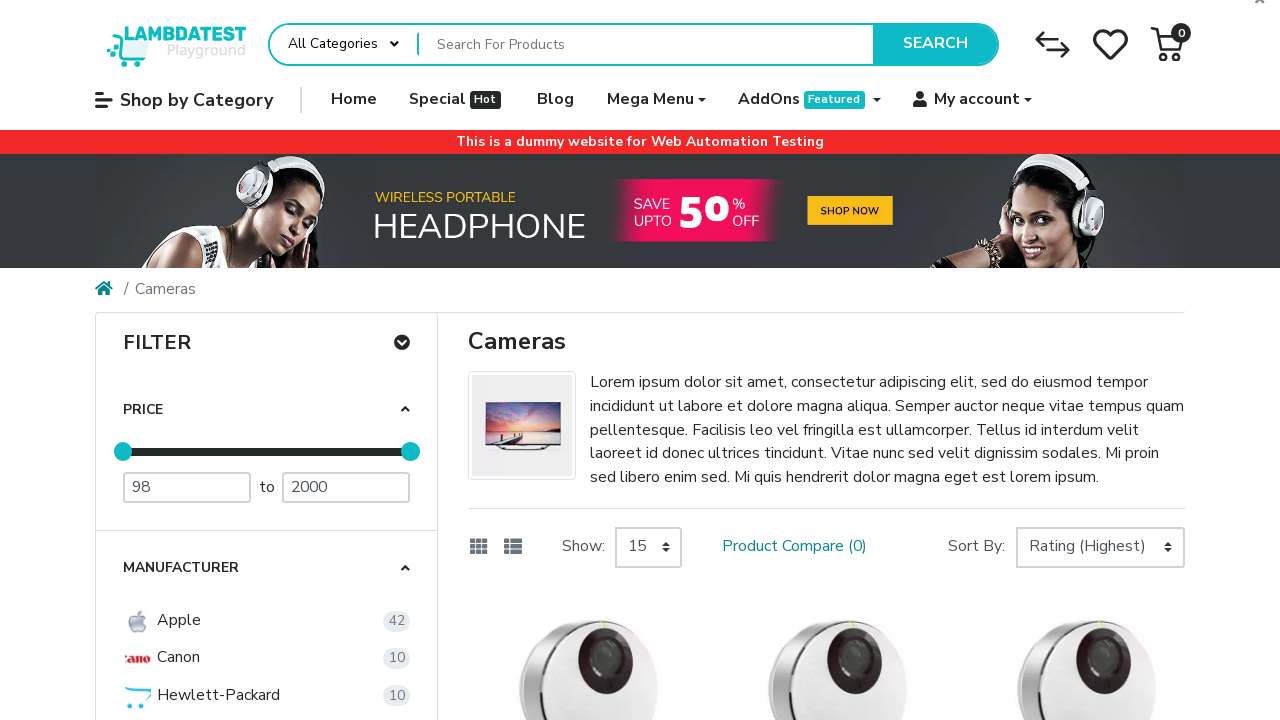